Tests registration form validation when password confirmation doesn't match the password field

Starting URL: https://alada.vn/tai-khoan/dang-ky.html

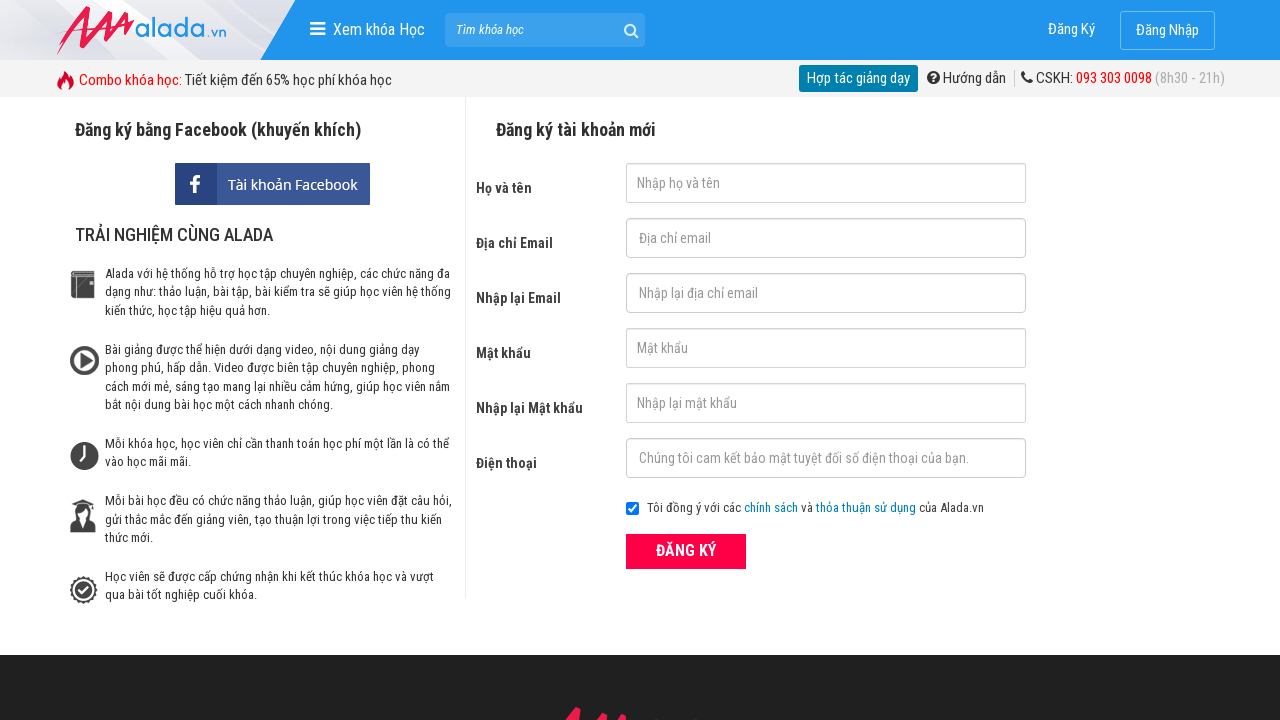

Filled first name field with 'Nguyen Loc' on #txtFirstname
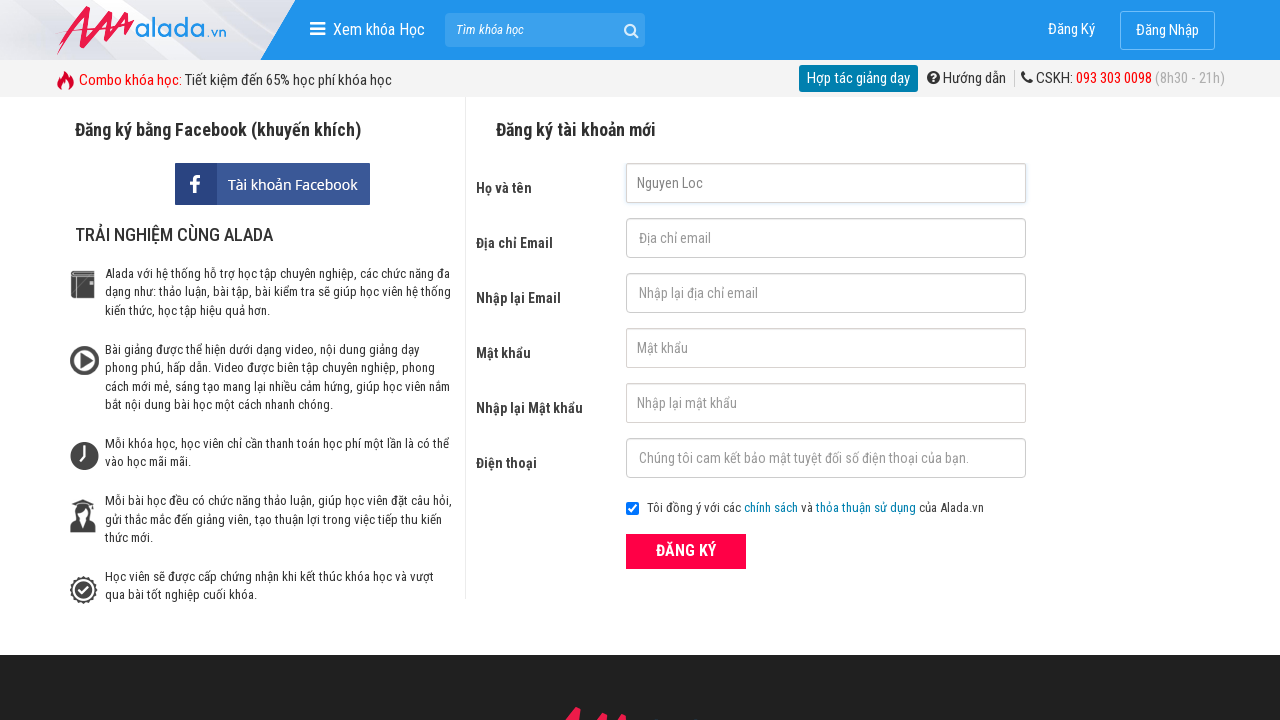

Filled email field with 'nguyen@loc.com' on #txtEmail
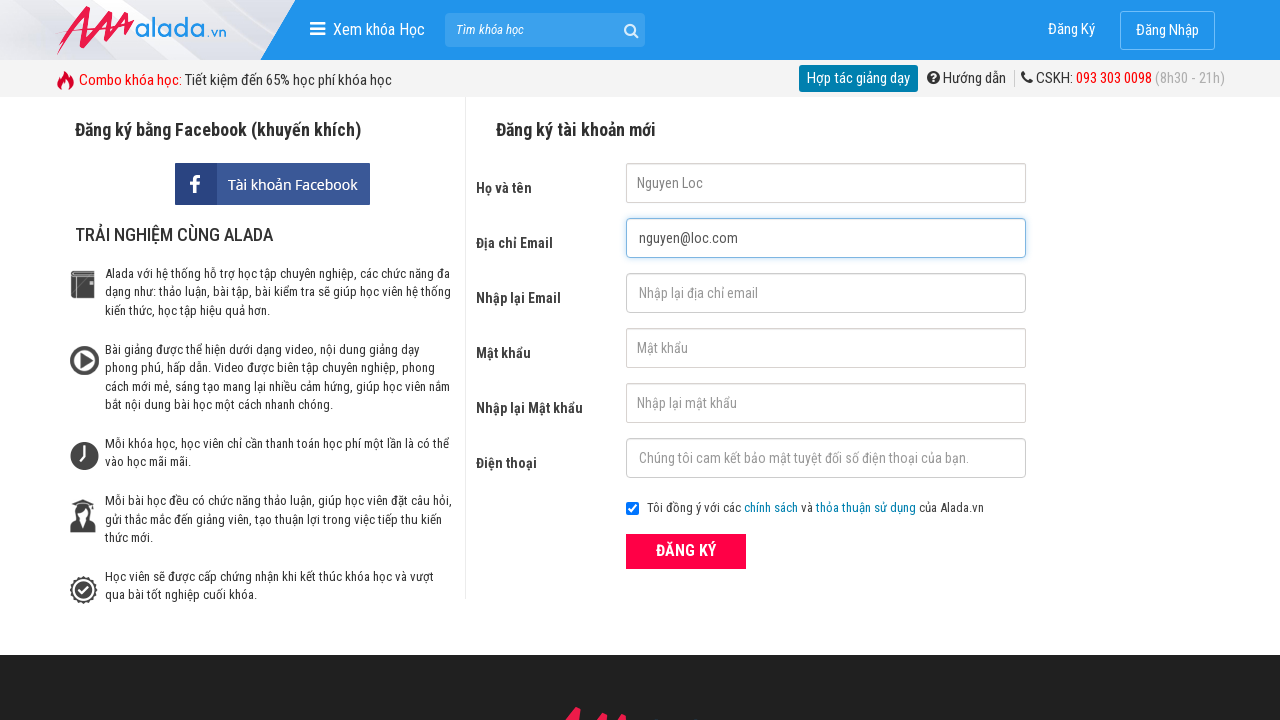

Filled confirm email field with 'nguyen@loc.com' on #txtCEmail
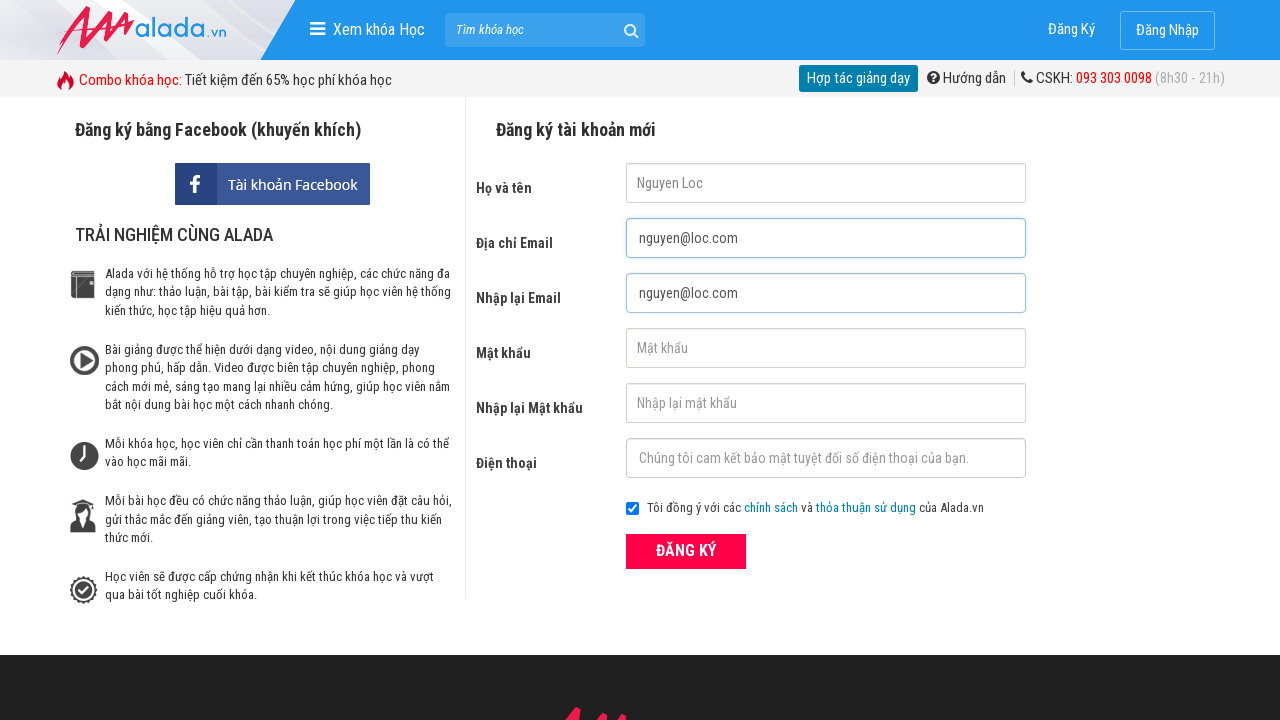

Filled password field with '123456666' on #txtPassword
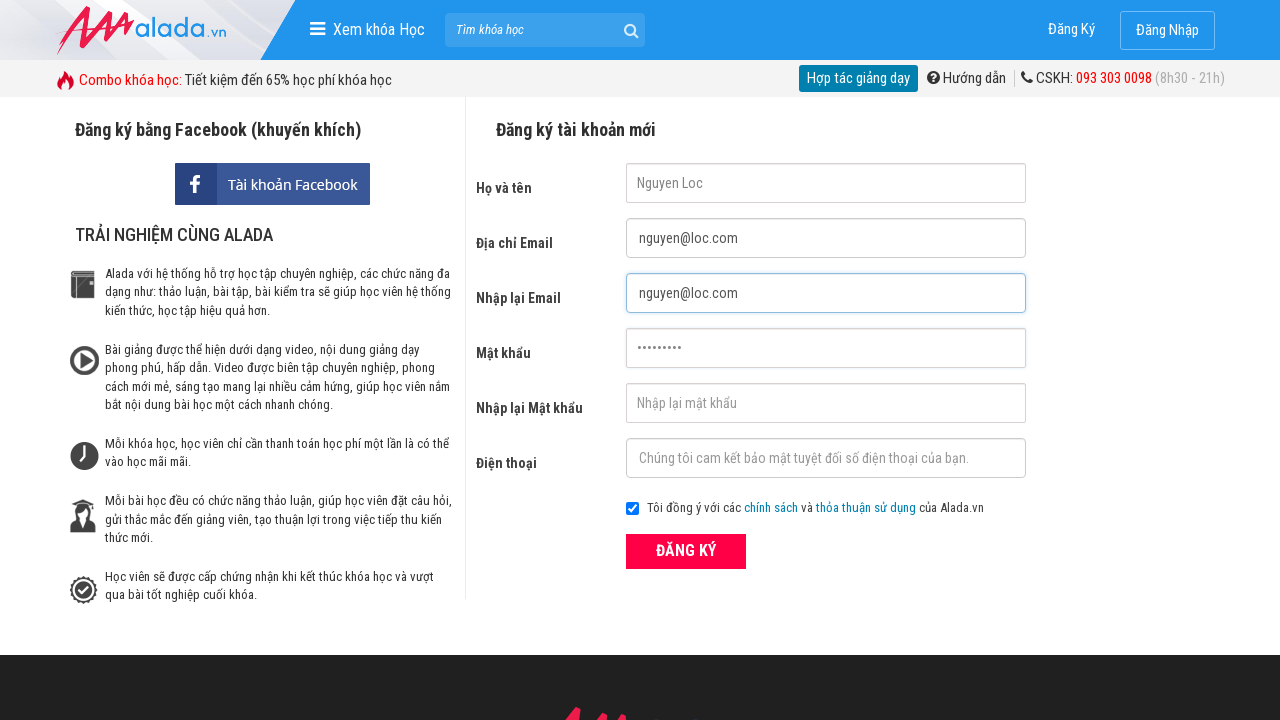

Filled confirm password field with '123456789' (mismatched password) on #txtCPassword
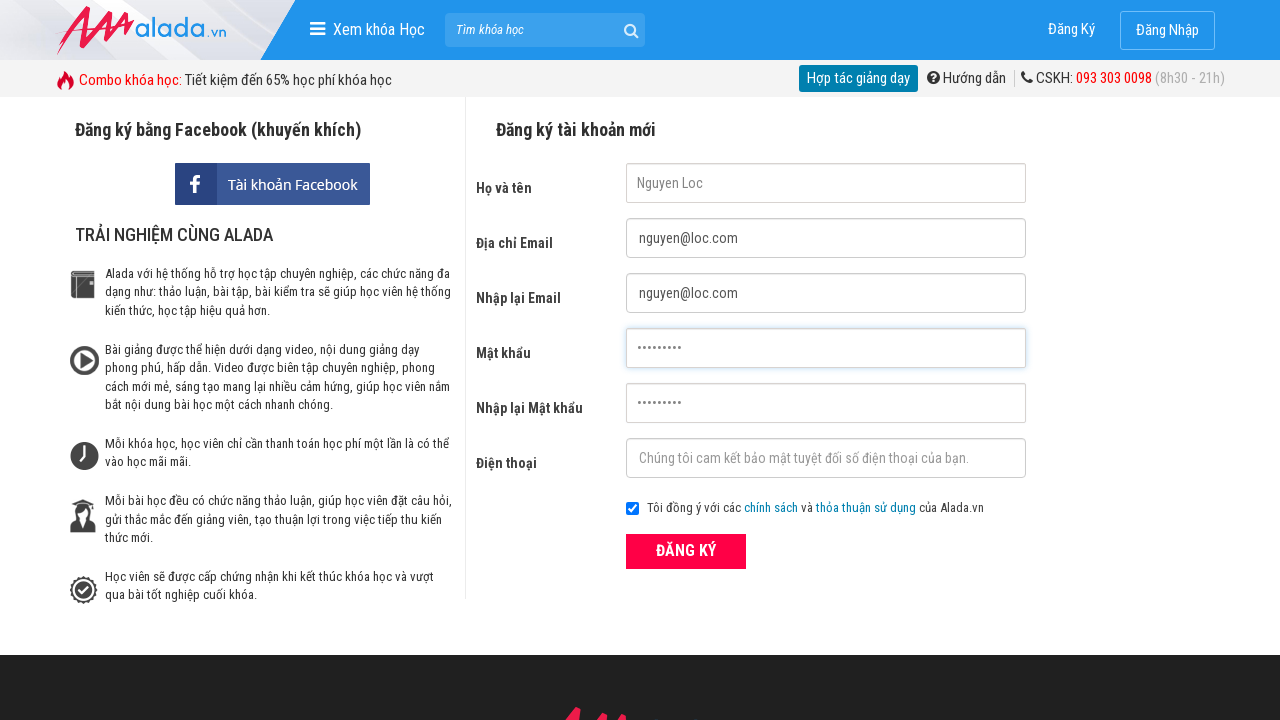

Filled phone field with '0123452345' on #txtPhone
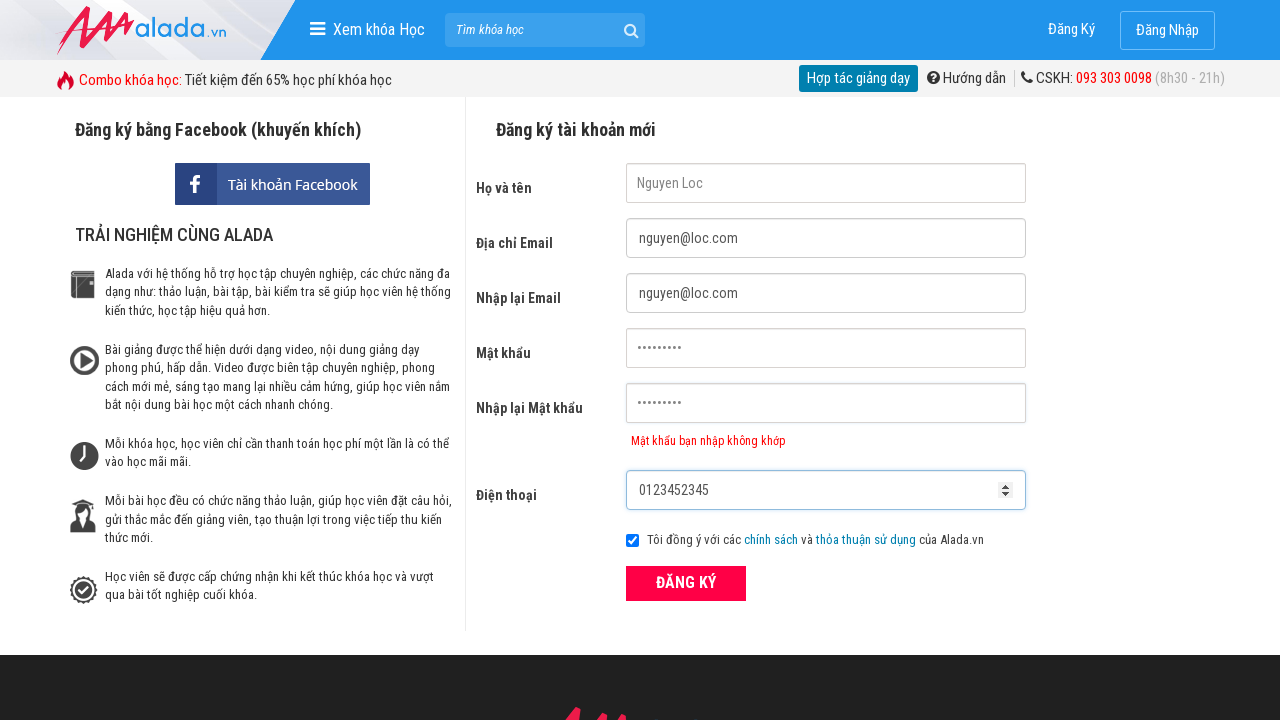

Clicked ĐĂNG KÝ (Register) button to submit form at (686, 583) on xpath=//form[@id='frmLogin']//button[text()='ĐĂNG KÝ']
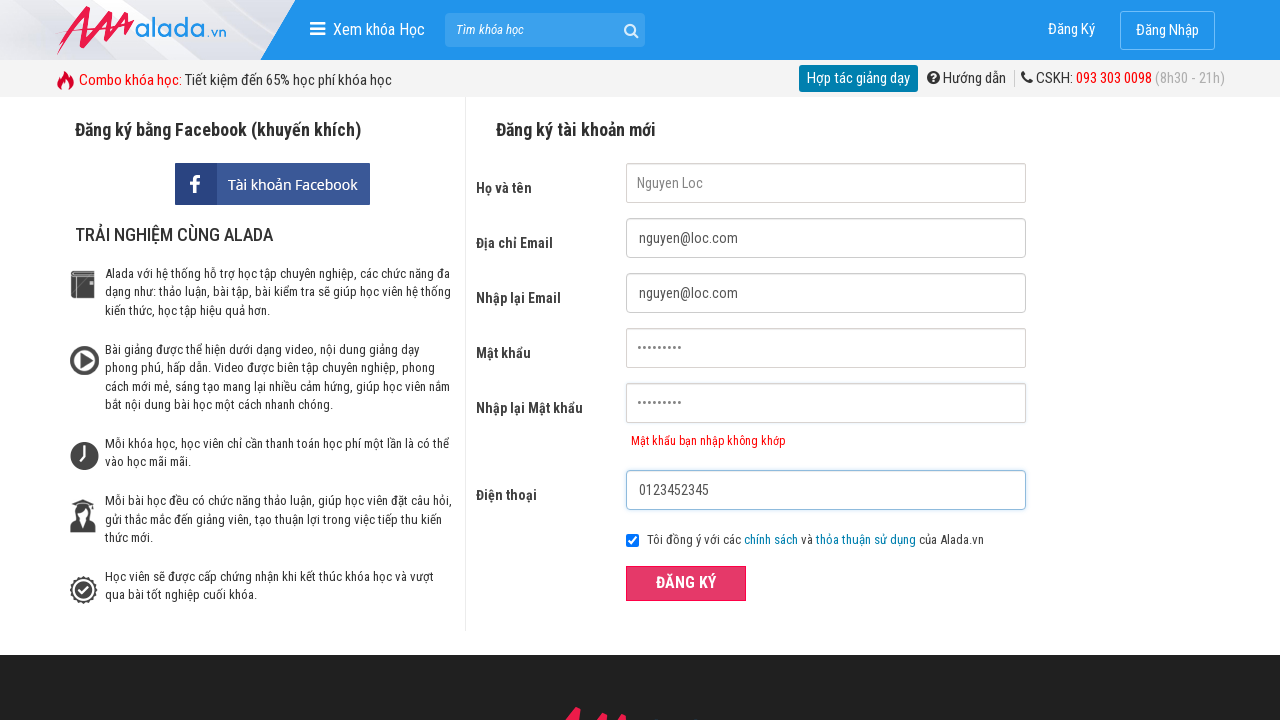

Confirm password error message appeared, validating mismatched password detection
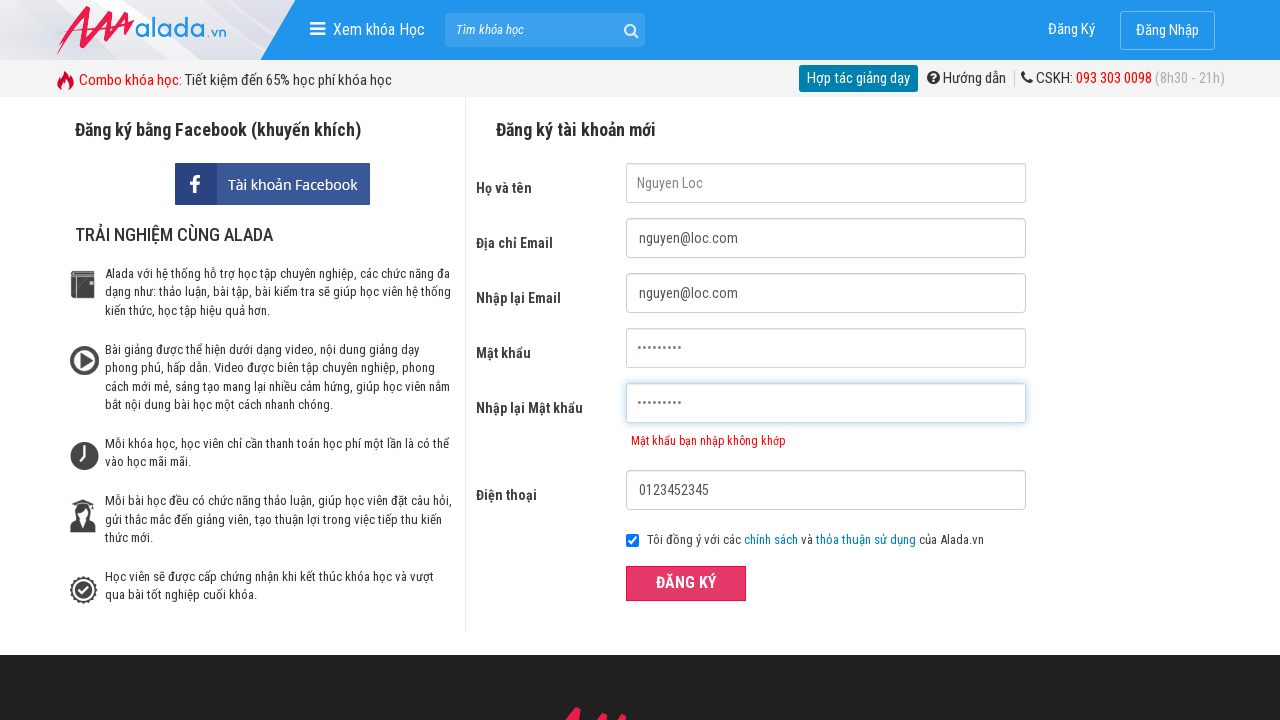

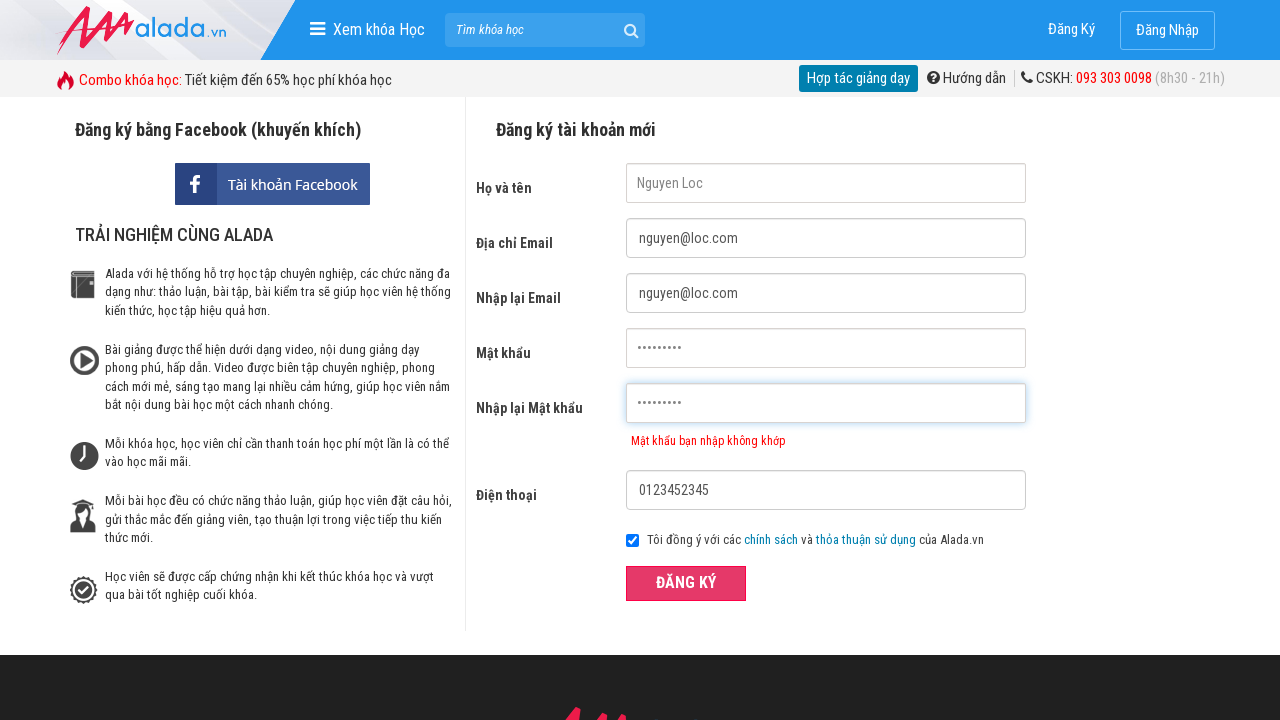